Tests the product review functionality by navigating to a book product, selecting the reviews tab, rating with 5 stars, and submitting a review with comment, name, and email

Starting URL: https://practice.automationtesting.in/

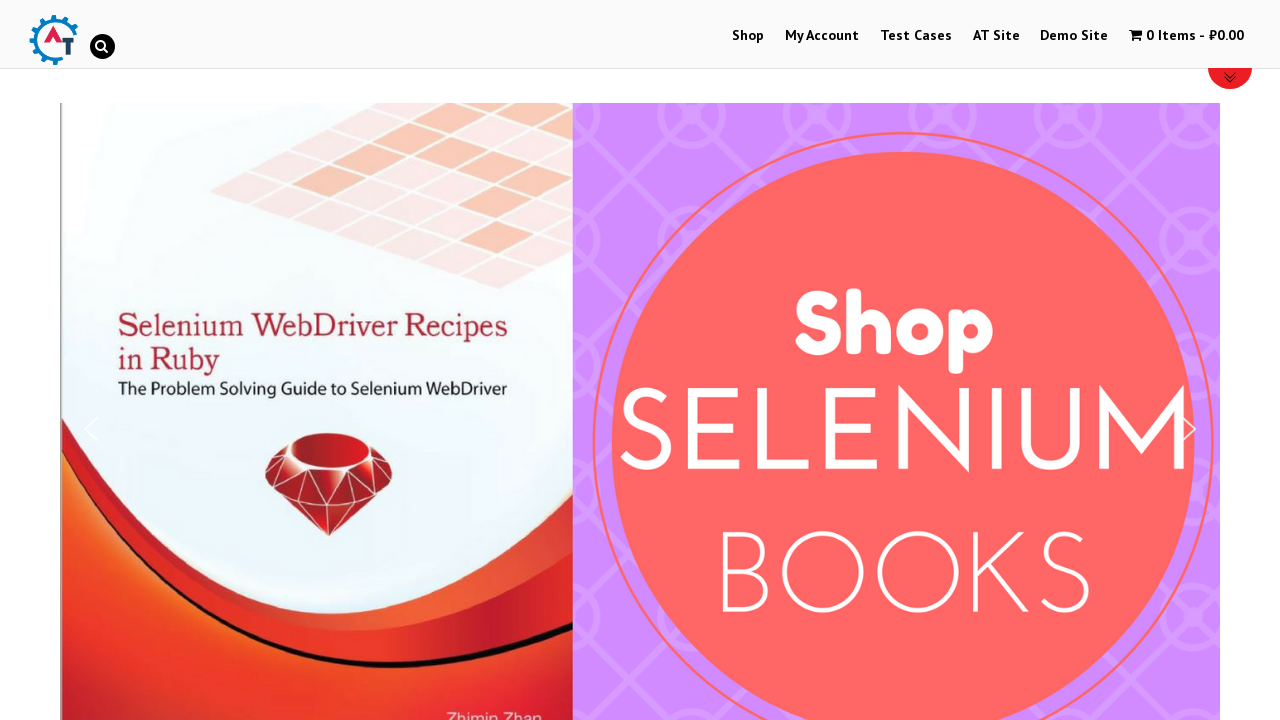

Scrolled down 600px to view products
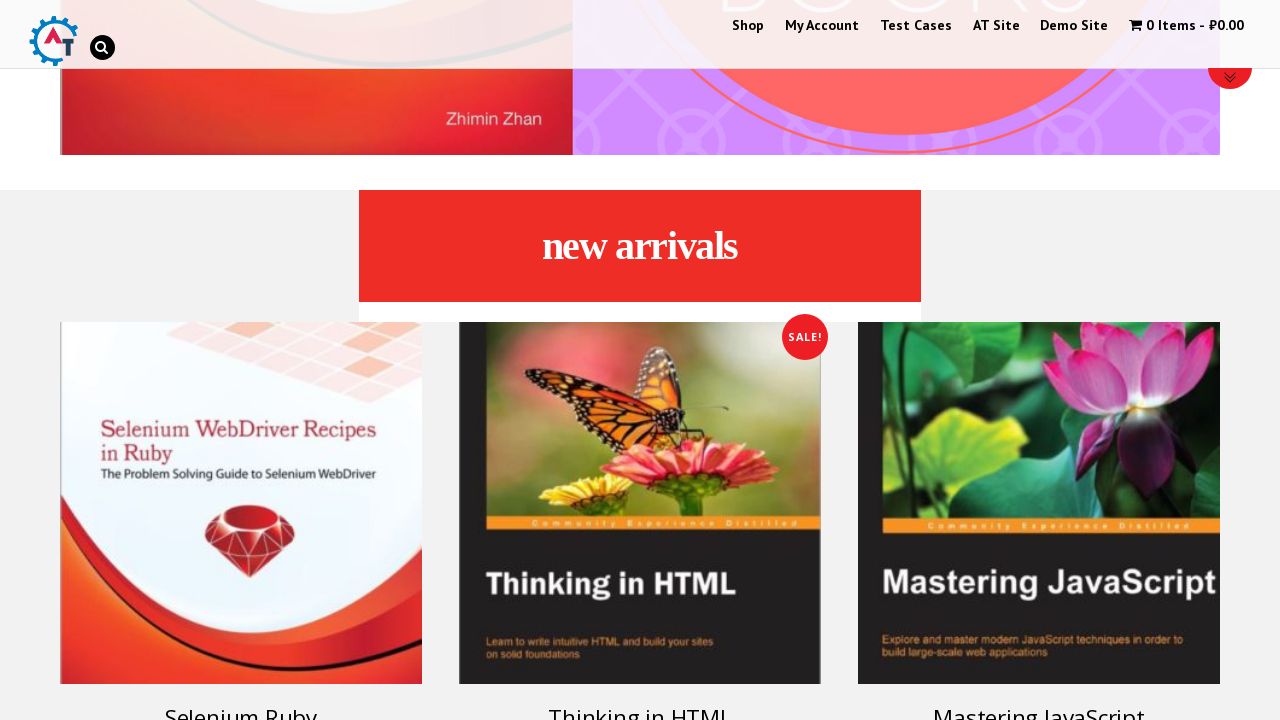

Clicked on Ruby book product at (241, 433) on #text-22-sub_row_1-0-2-0-0
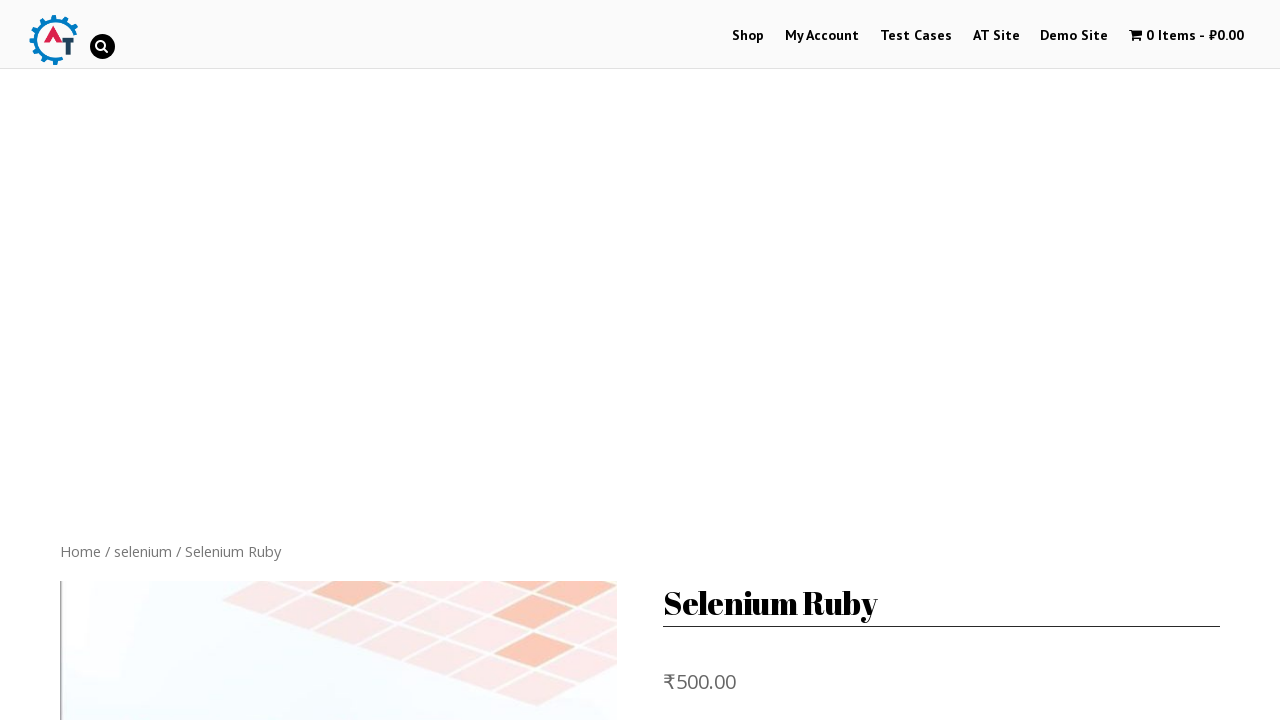

Product page loaded
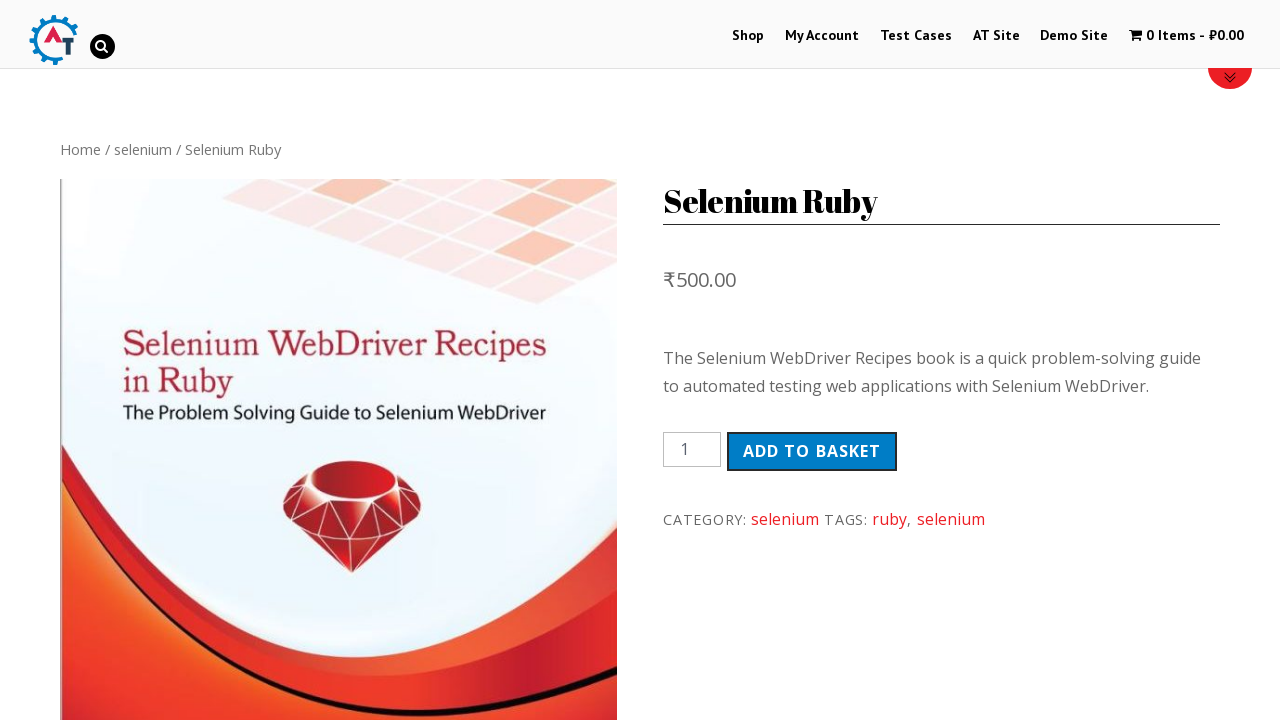

Scrolled down 600px on product page
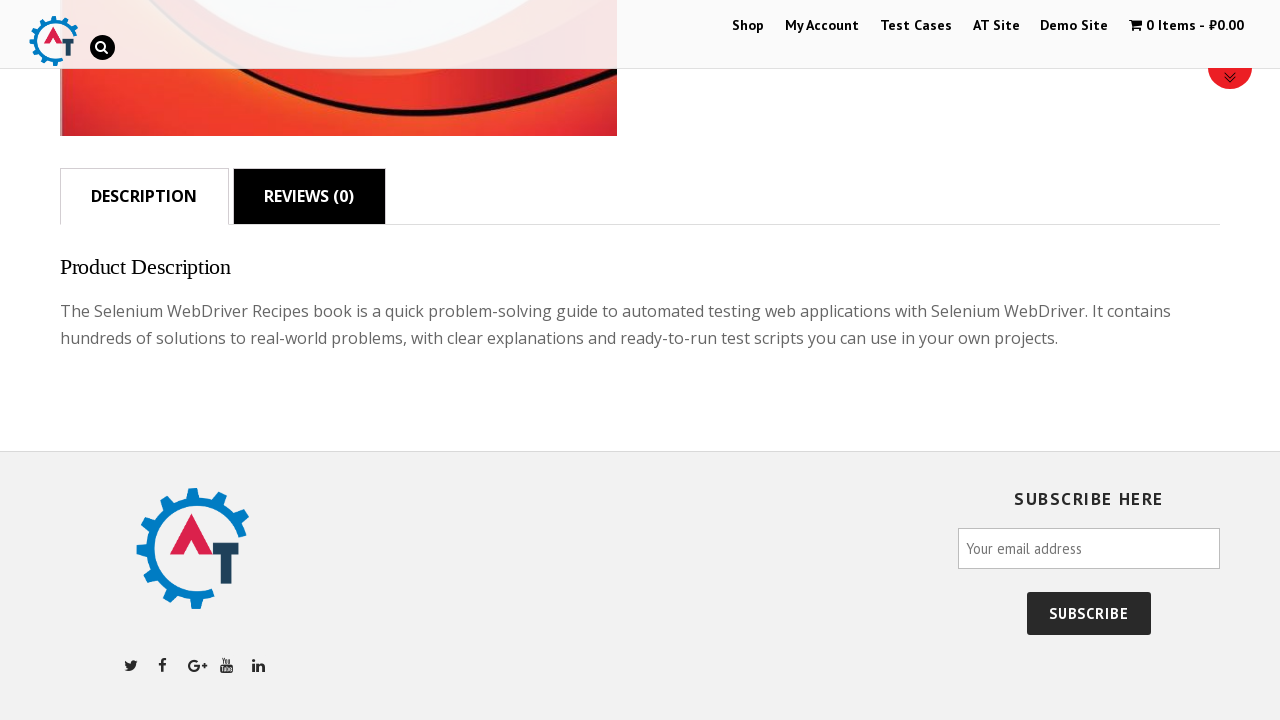

Clicked on Reviews tab at (309, 201) on .reviews_tab
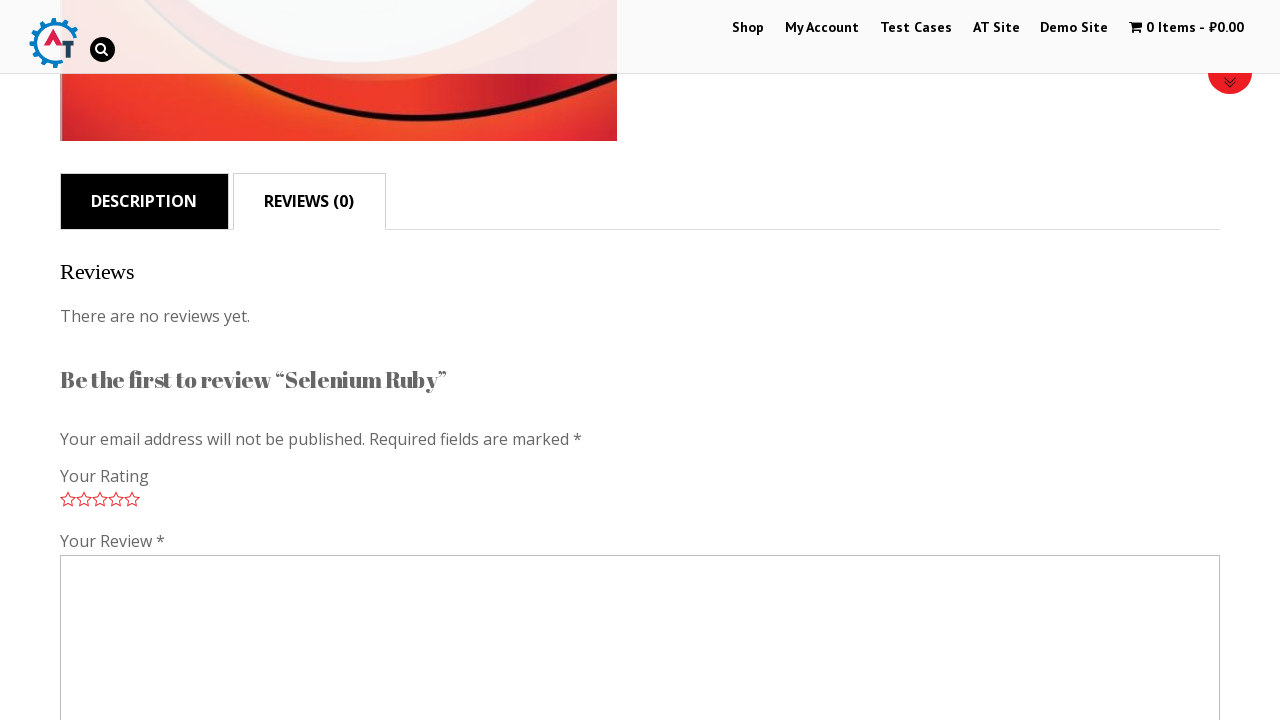

5-star rating selector appeared
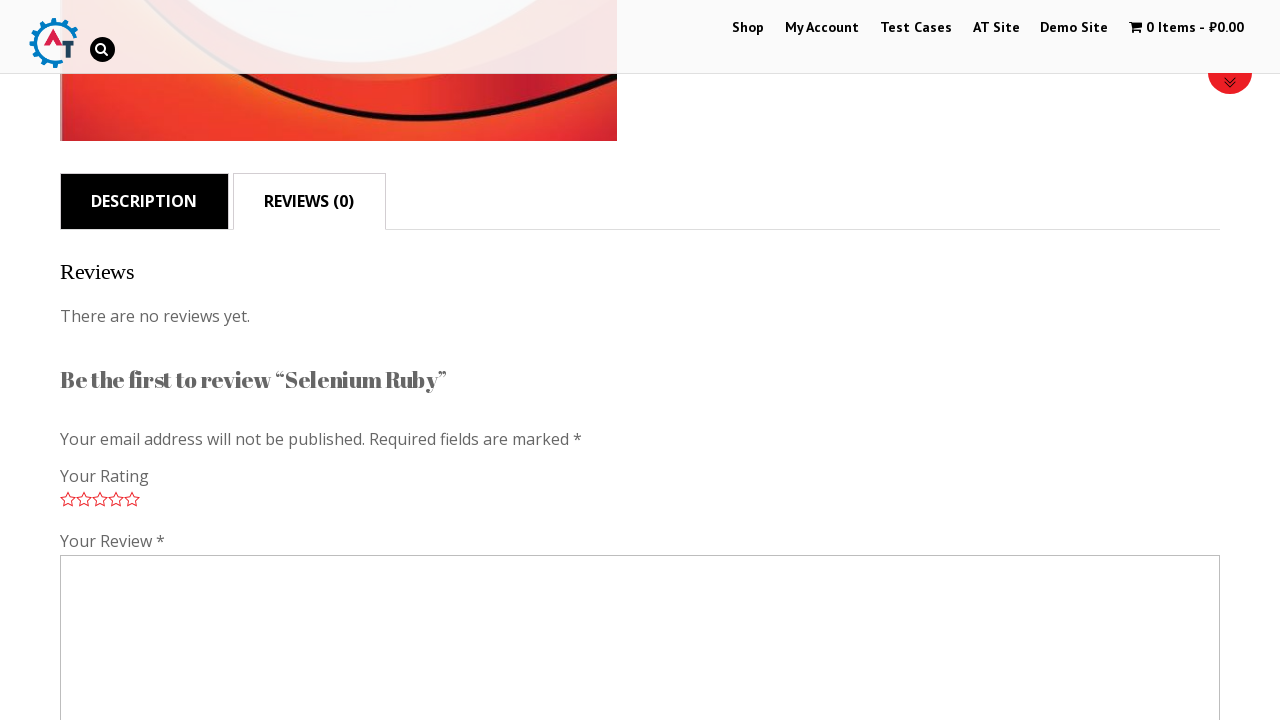

Clicked 5-star rating at (132, 499) on .star-5
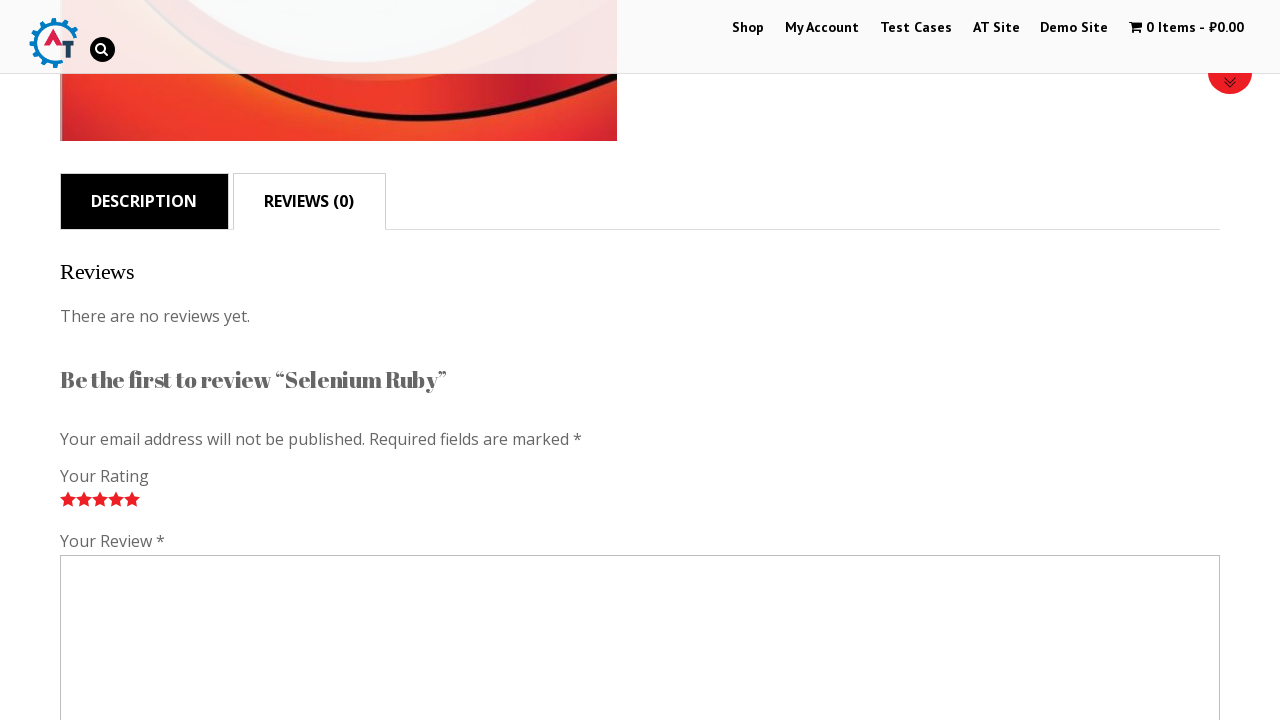

Filled review comment field with 'Excellent programming book!' on #comment
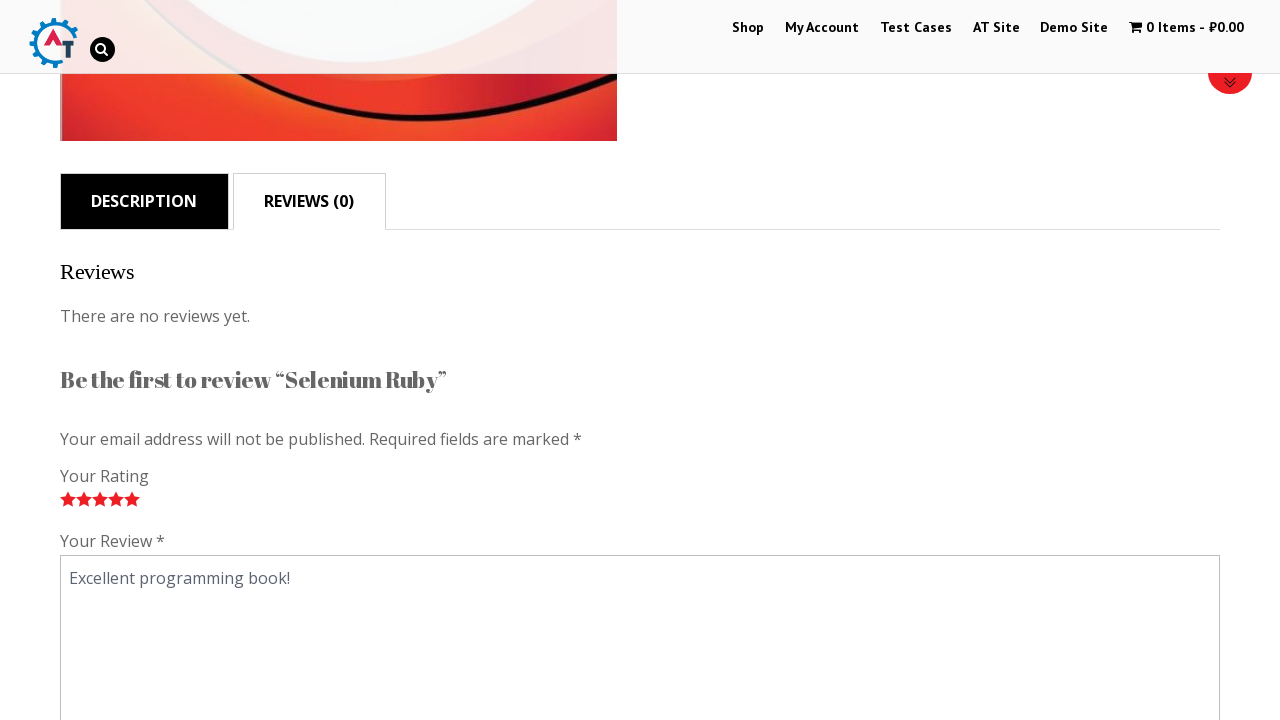

Filled author name field with 'Maria' on #author
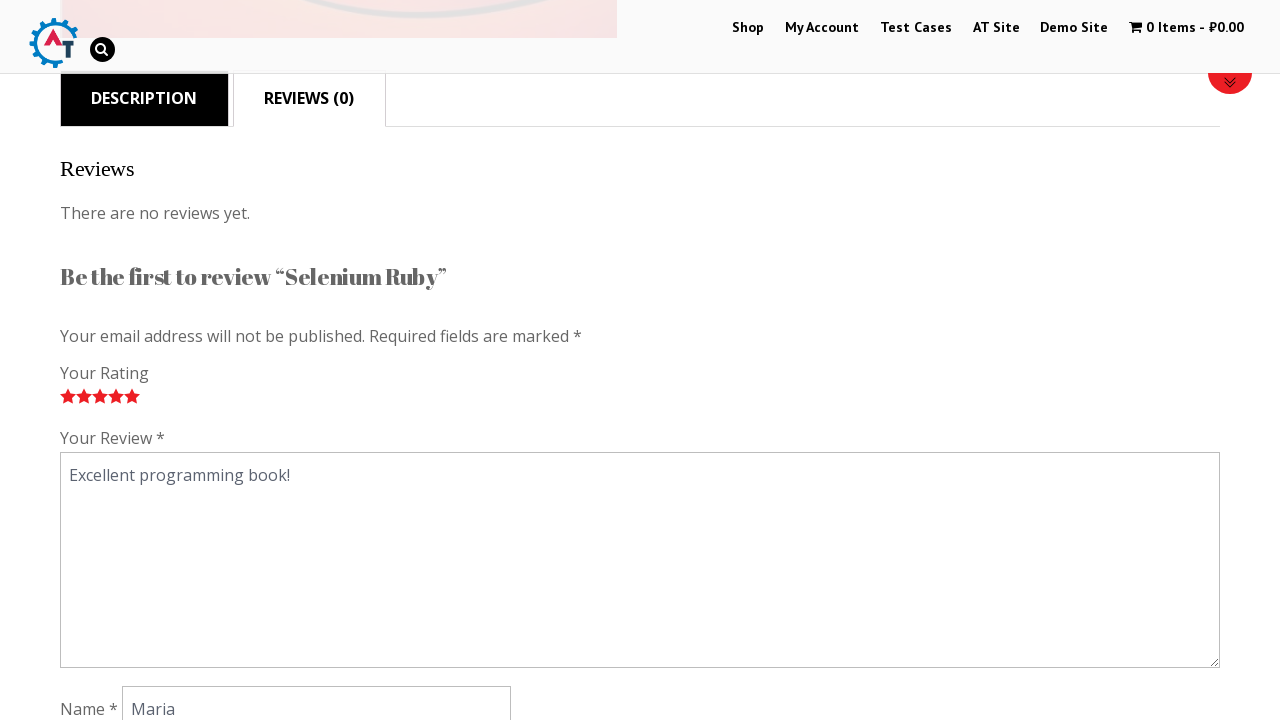

Filled email field with 'maria.tester@example.com' on #email
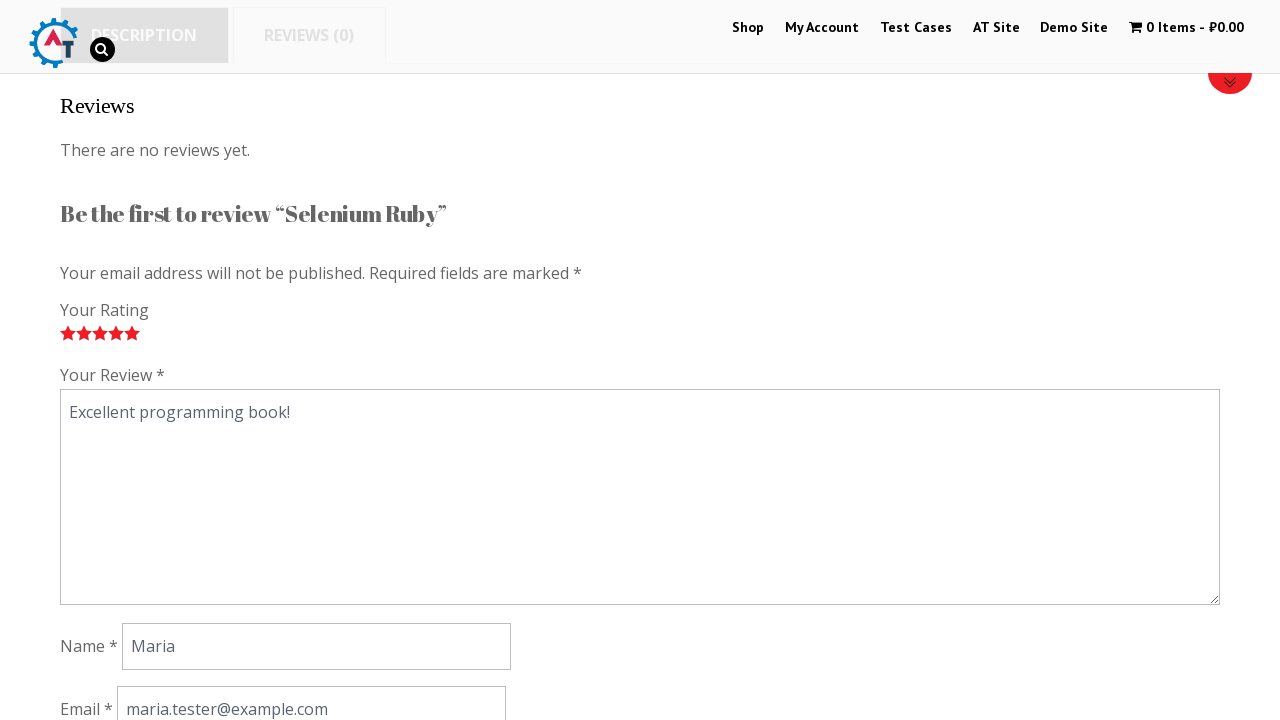

Clicked submit button to submit review at (111, 360) on #submit
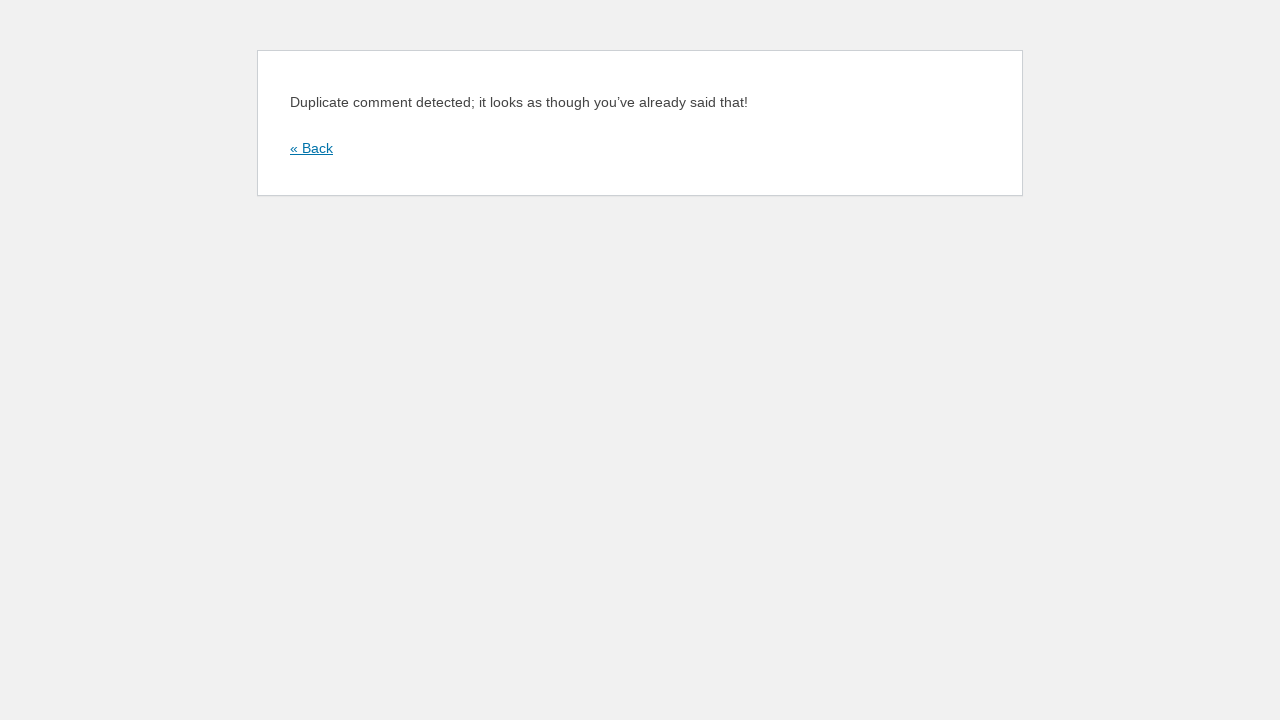

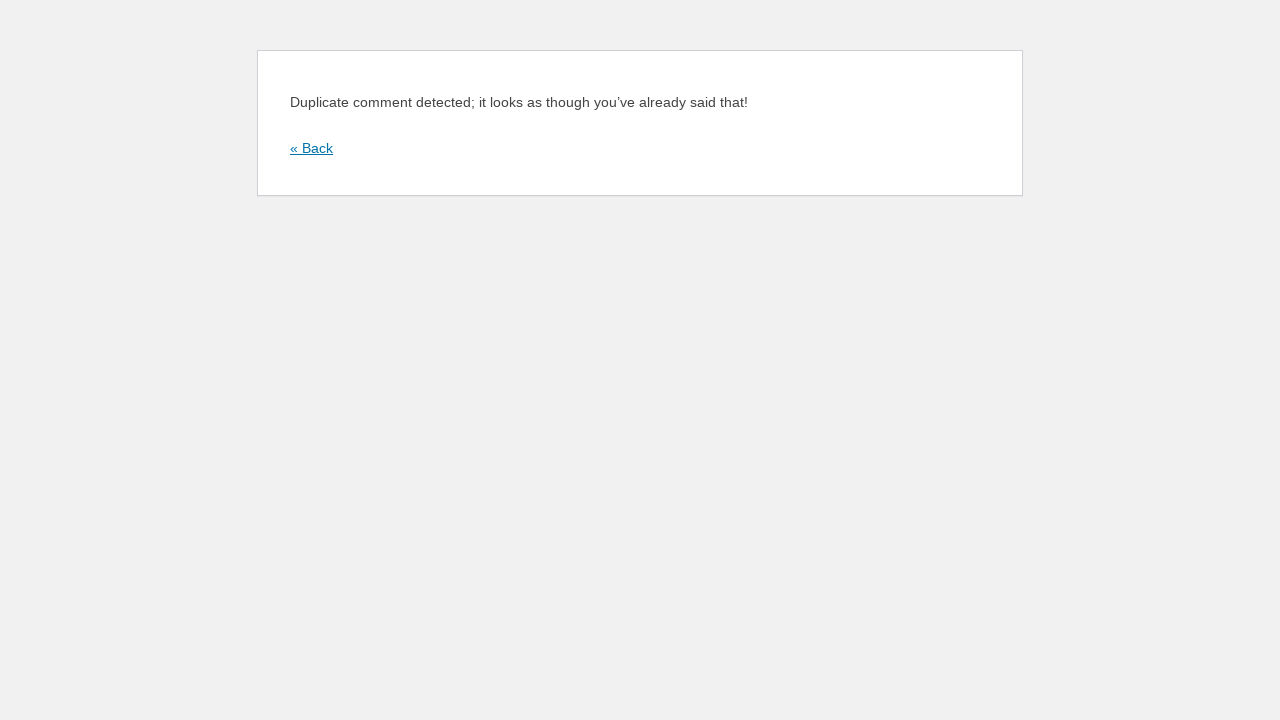